Tests checkbox functionality by checking if a checkbox is enabled and clicking it if it is

Starting URL: https://rahulshettyacademy.com/AutomationPractice/

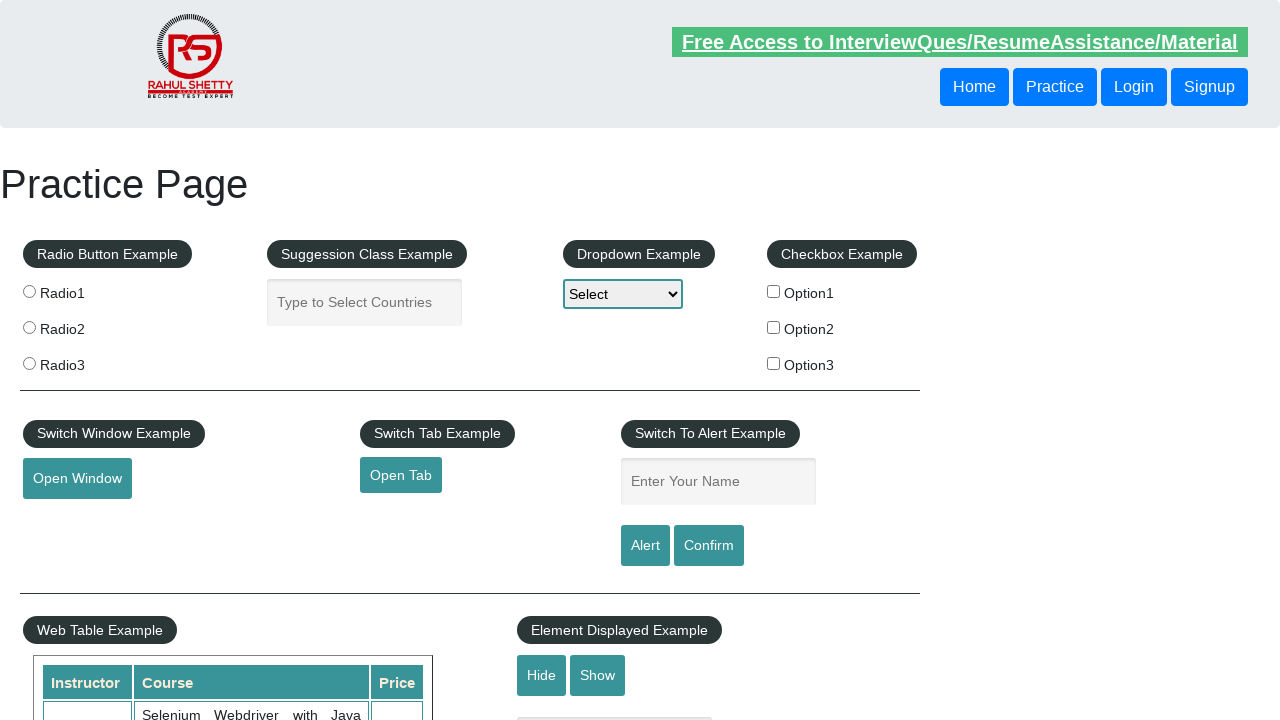

Located checkbox for option3
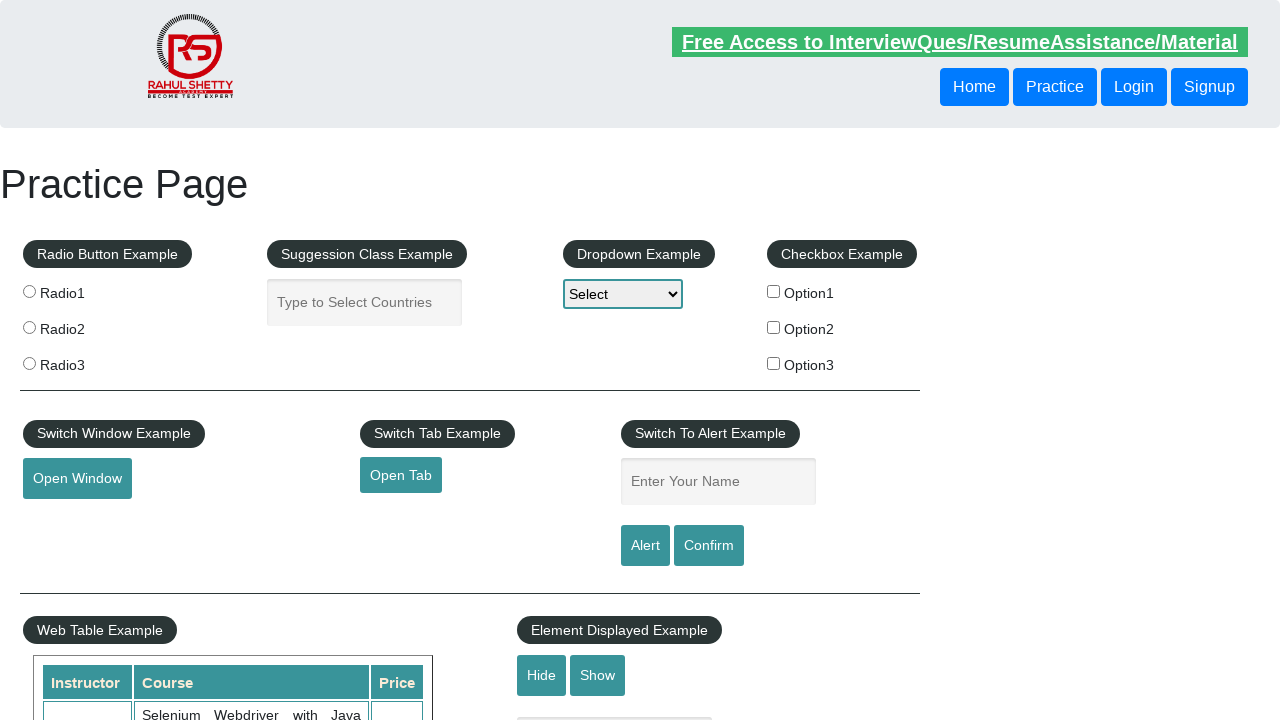

Confirmed checkbox option3 is enabled
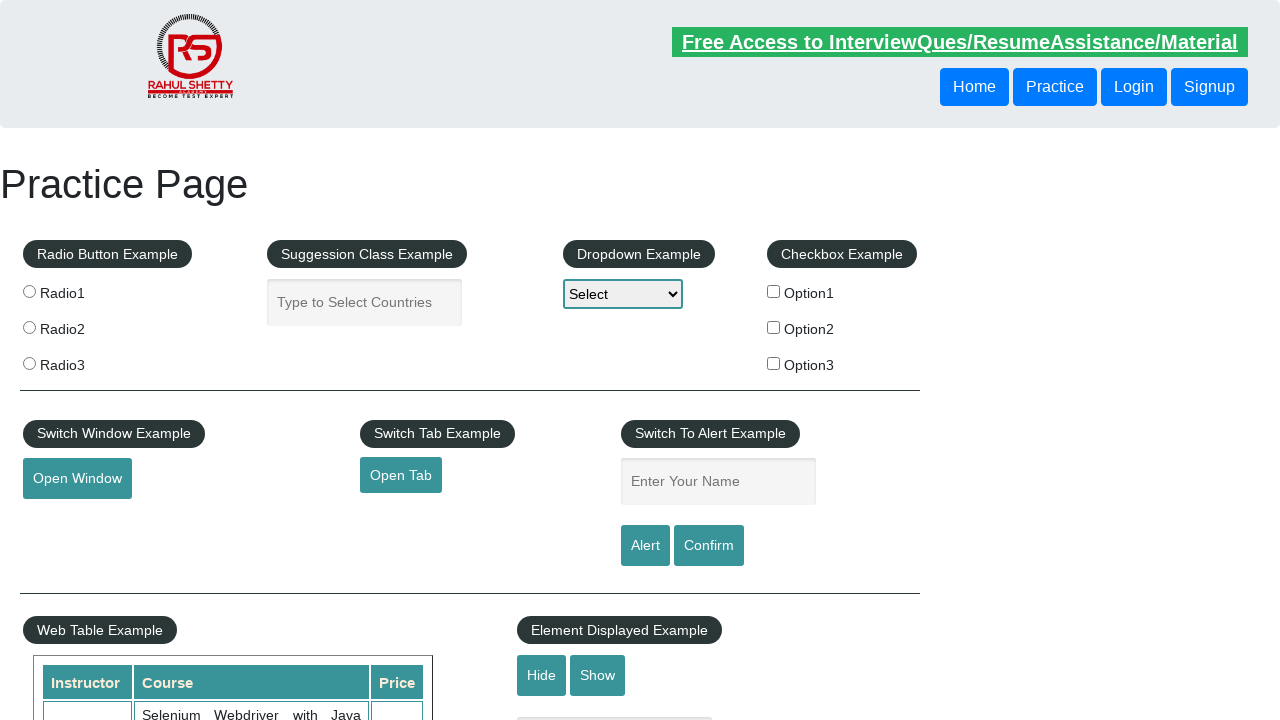

Clicked checkbox for option3 at (774, 363) on input[value='option3']
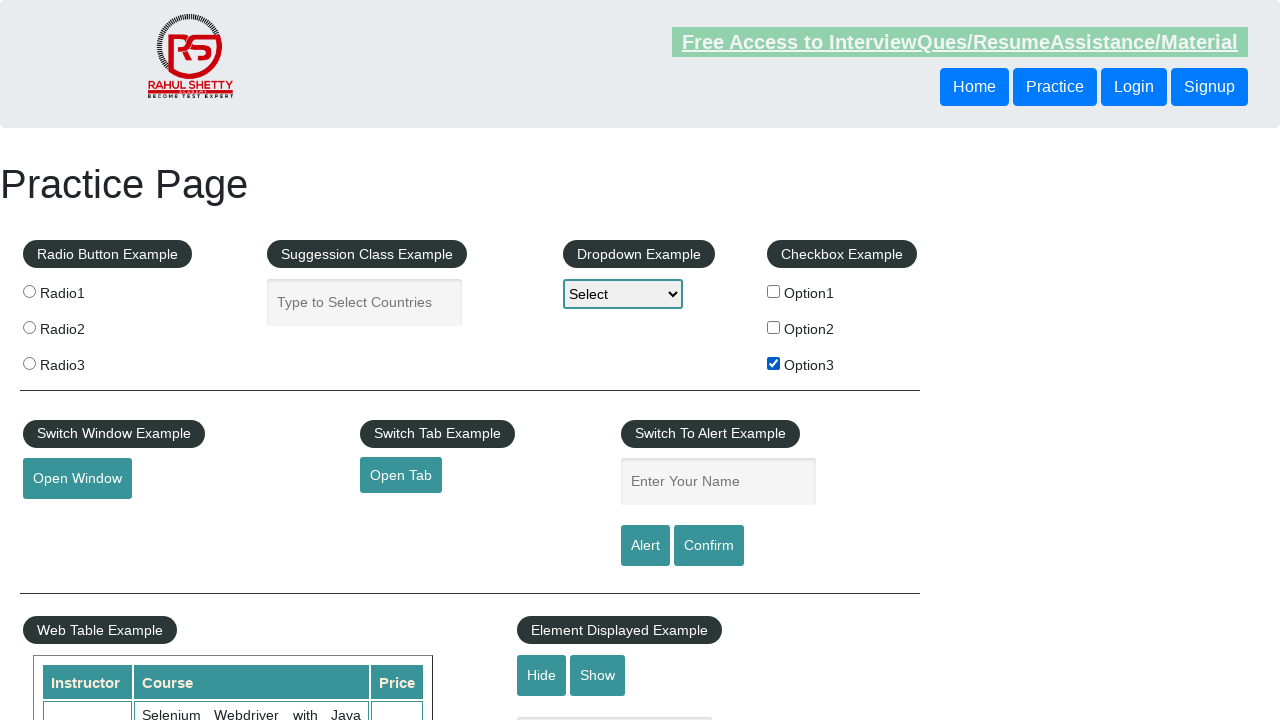

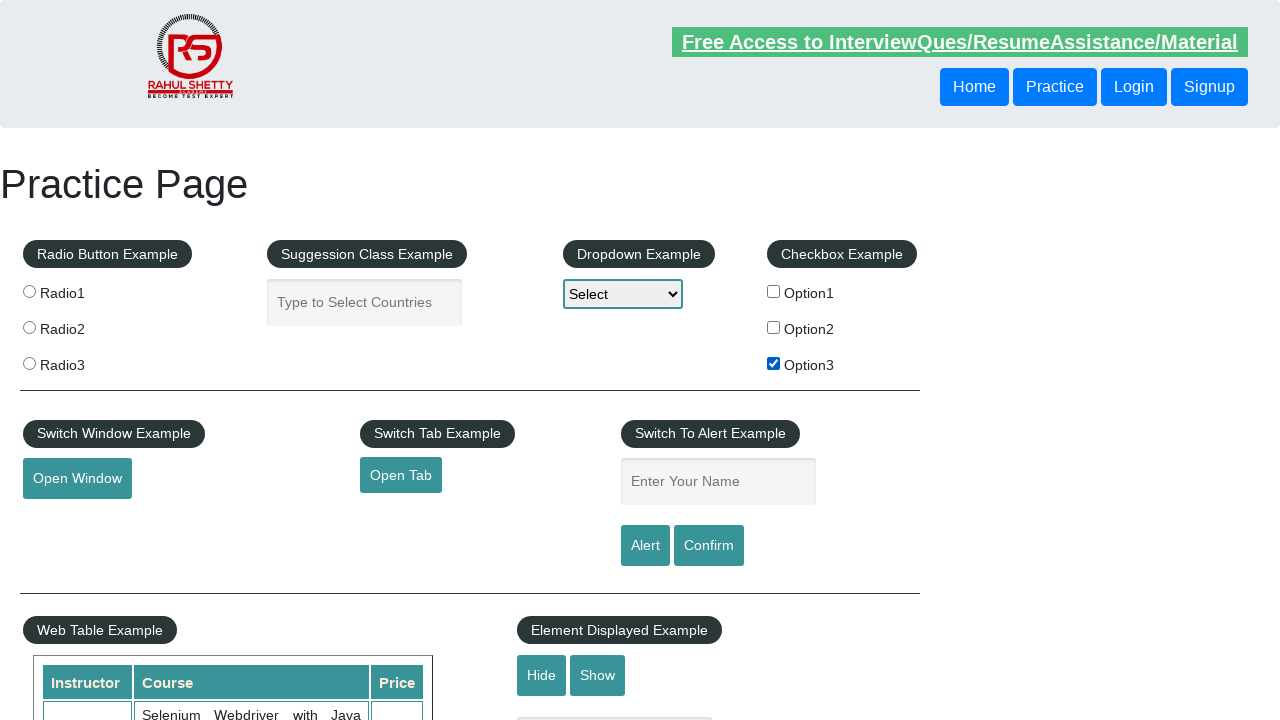